Navigates to Form Authentication page and verifies the login icon is displayed

Starting URL: https://the-internet.herokuapp.com

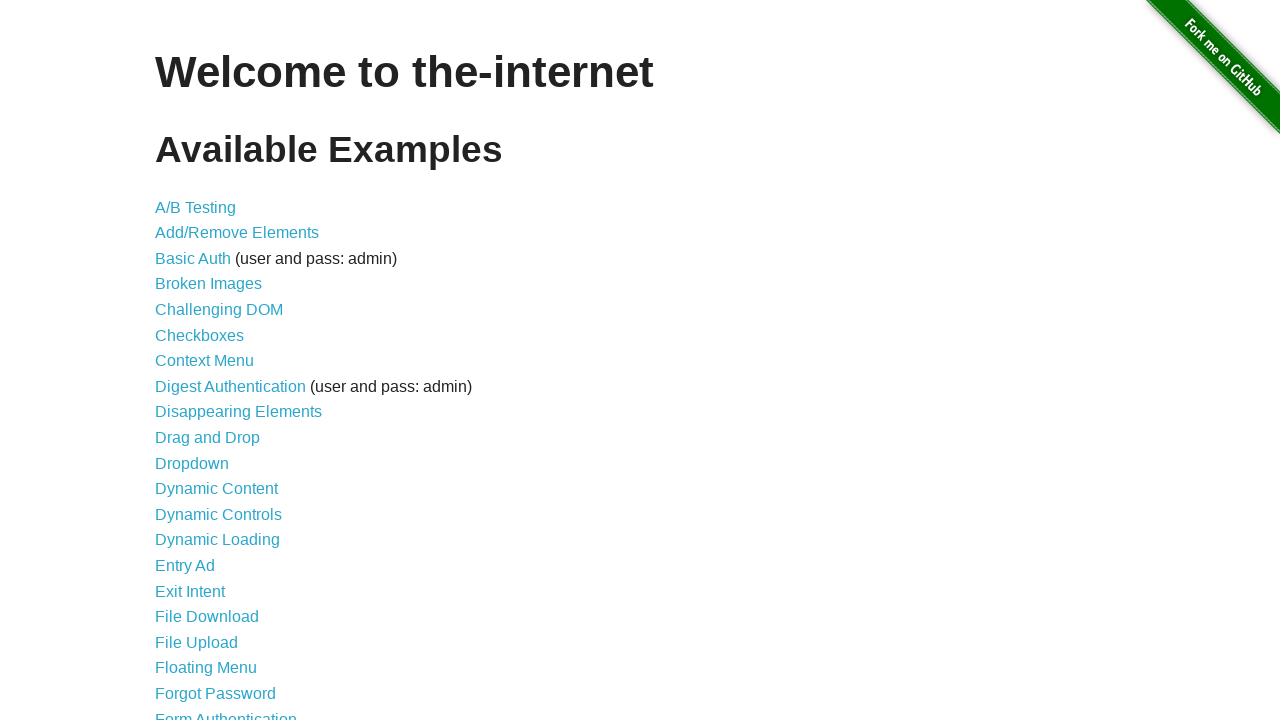

Clicked on Form Authentication link at (226, 712) on xpath=//a[normalize-space()='Form Authentication']
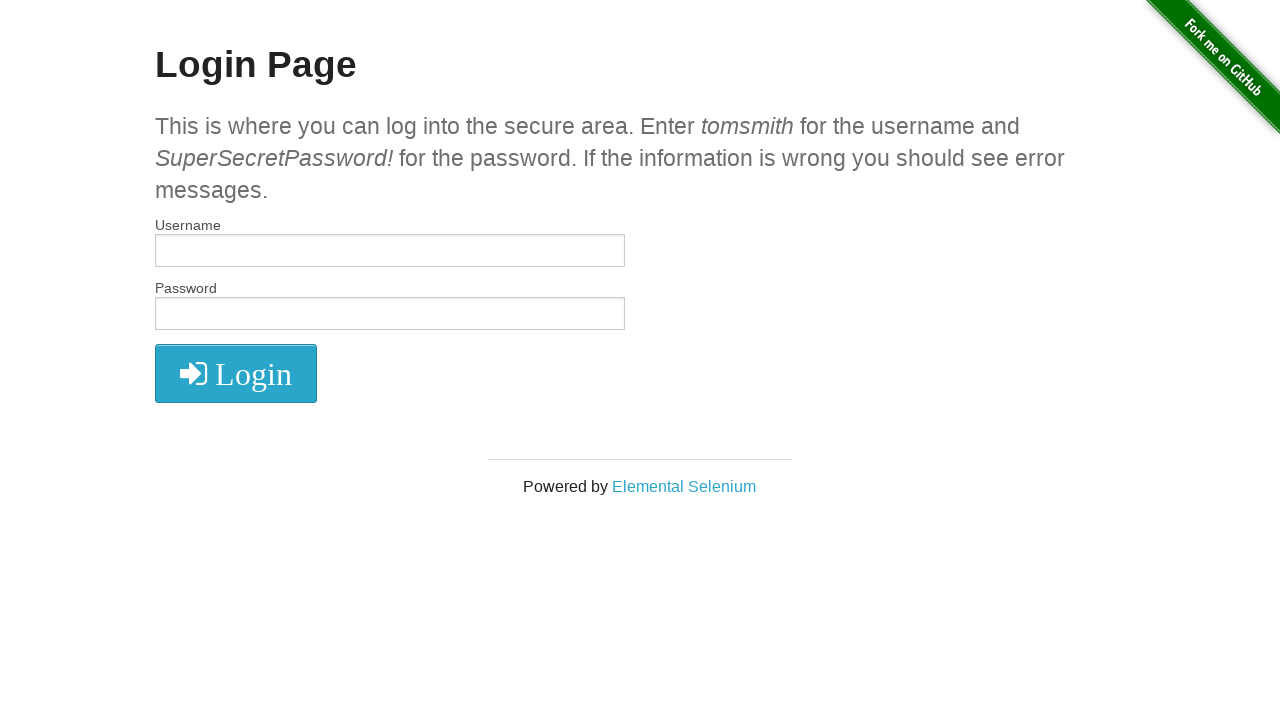

Verified login icon is displayed
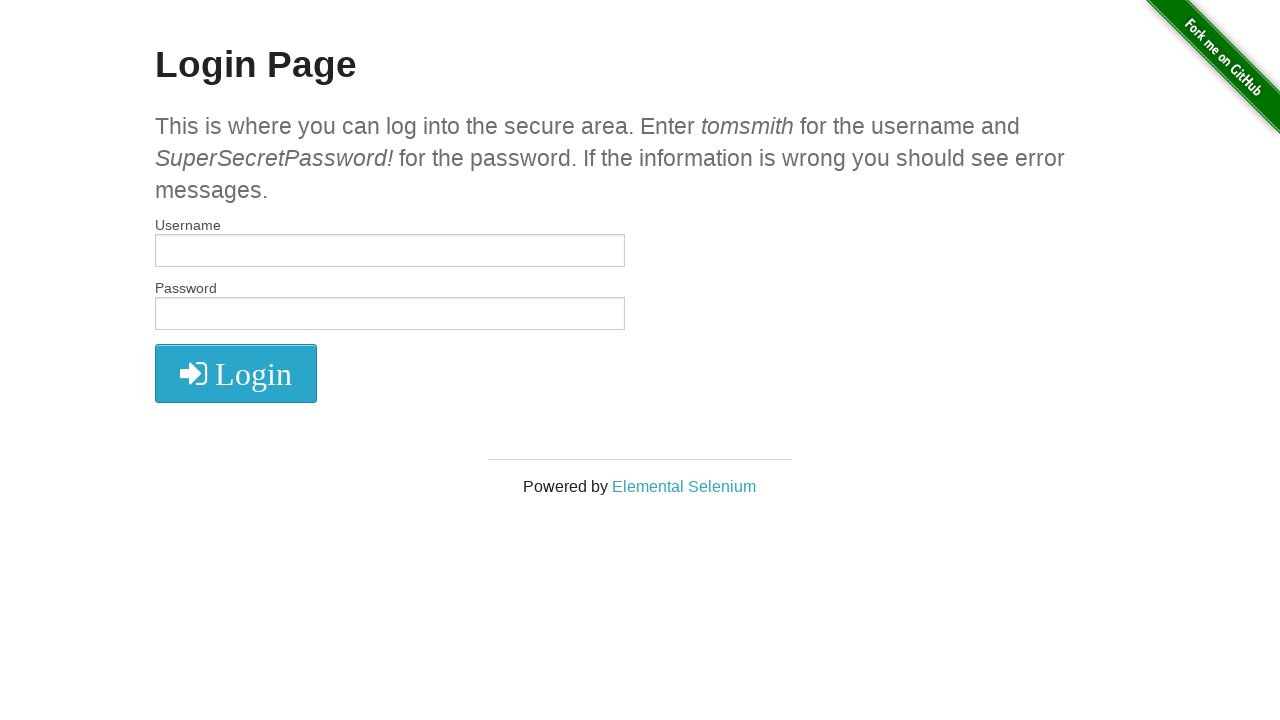

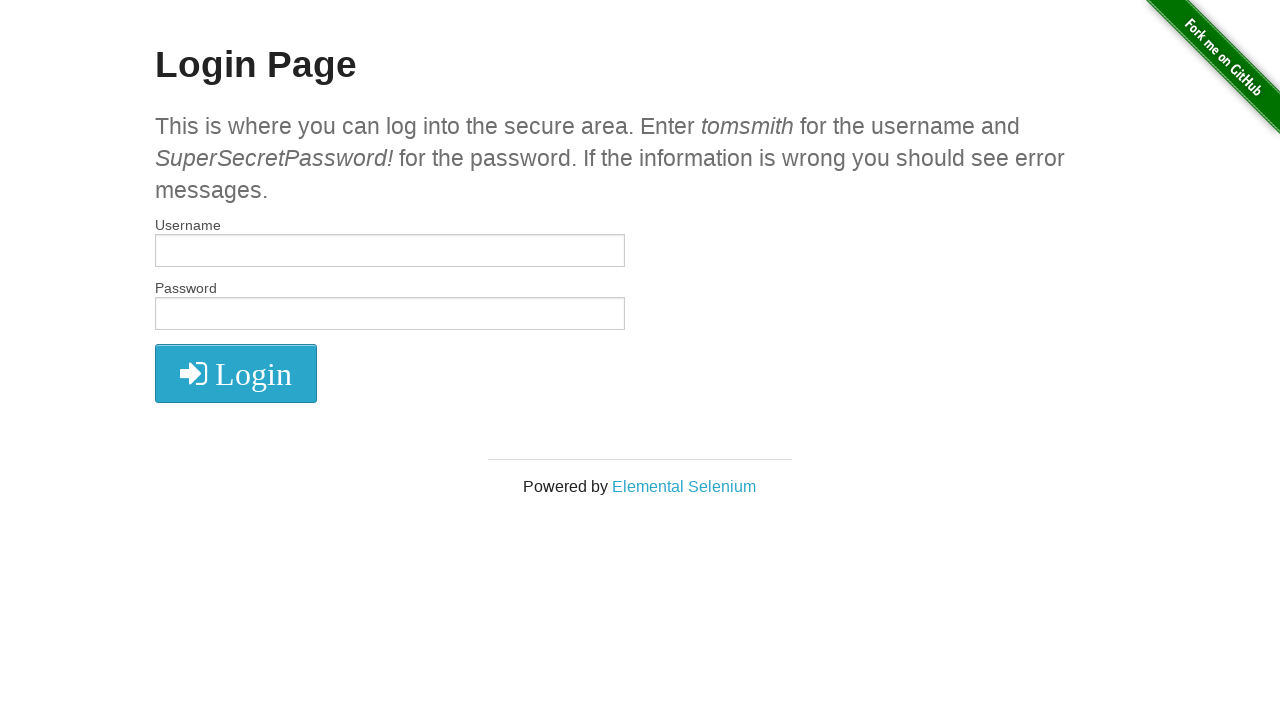